Tests double click functionality by double clicking a button and verifying the result message

Starting URL: https://automationfc.github.io/basic-form/index.html

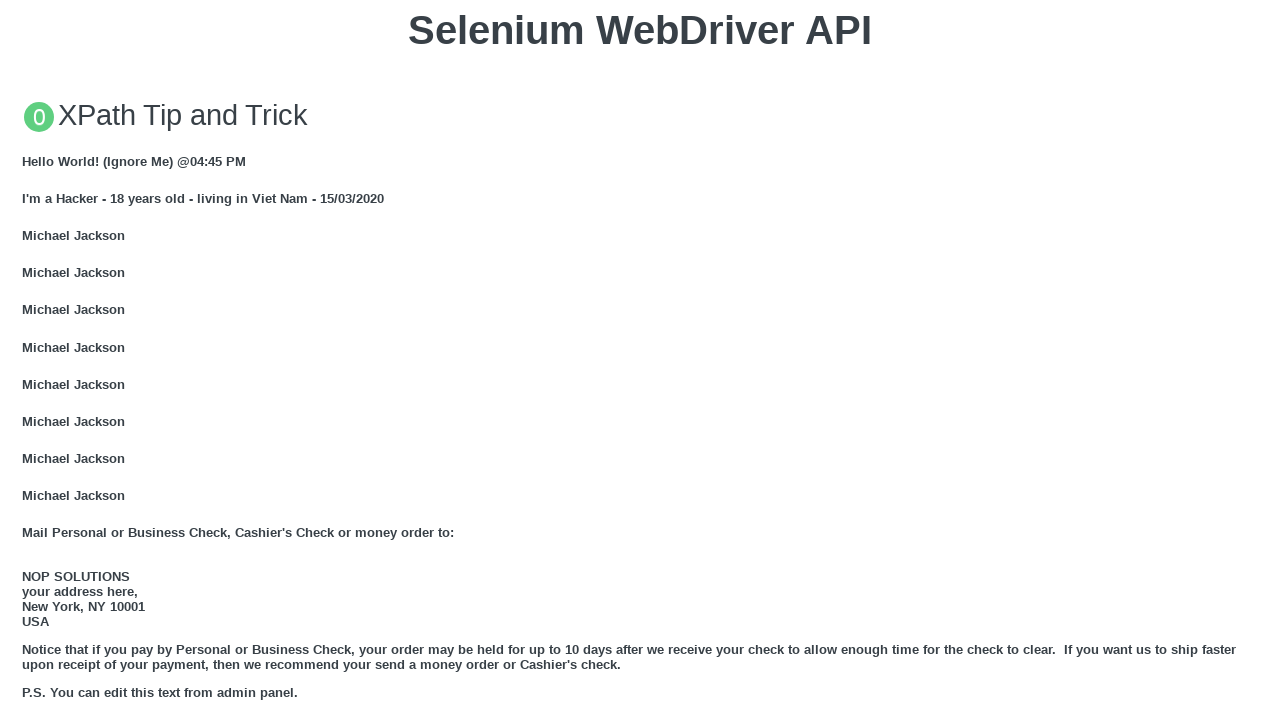

Located the double click button element
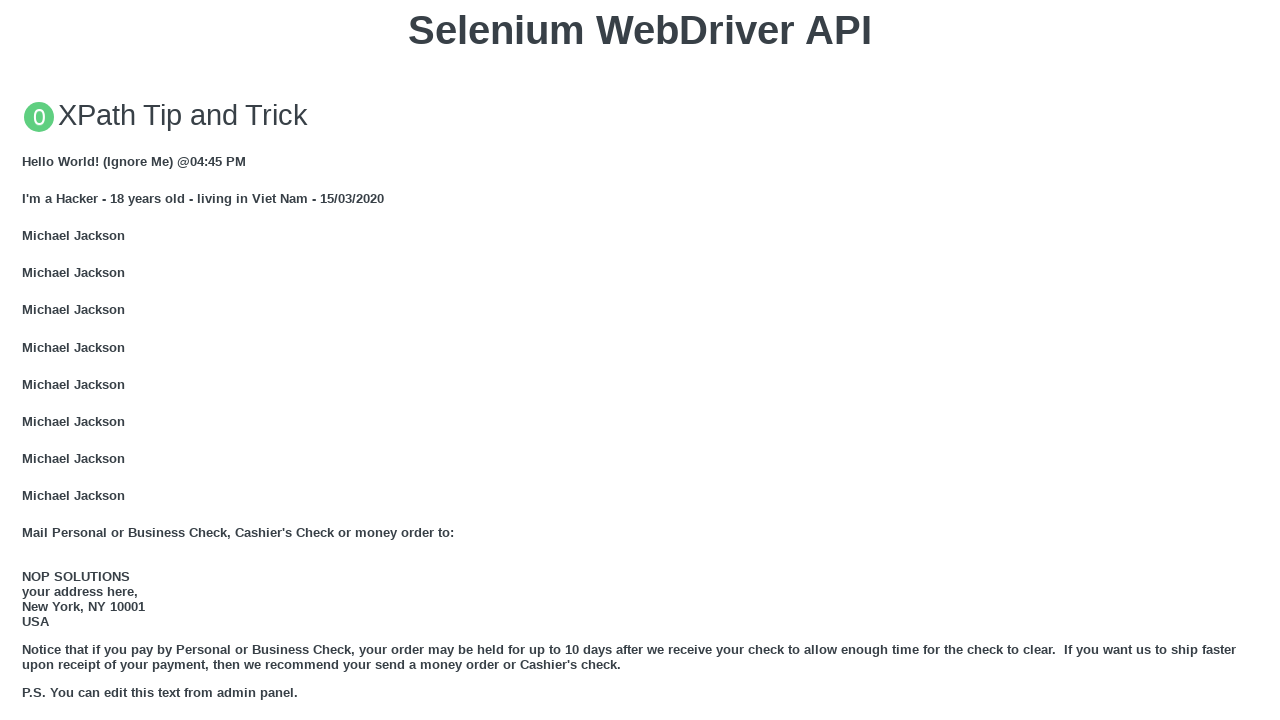

Scrolled double click button into view
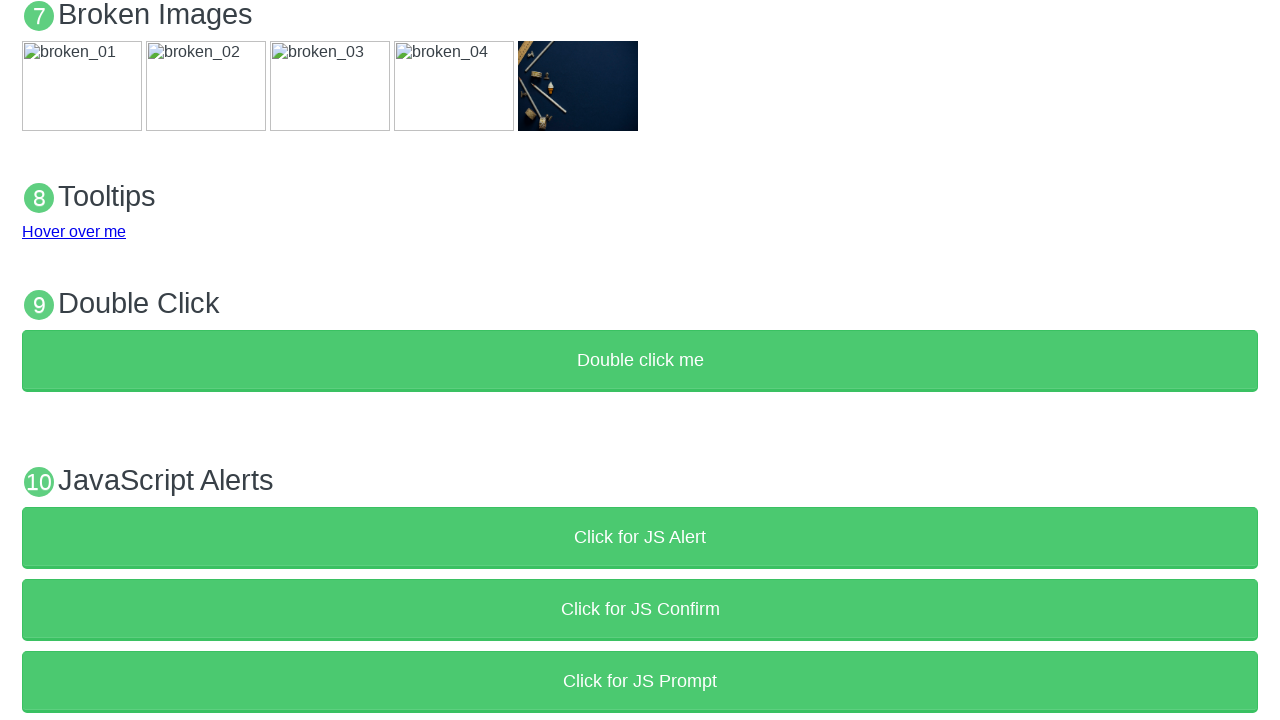

Double clicked the button at (640, 361) on button:has-text('Double click me')
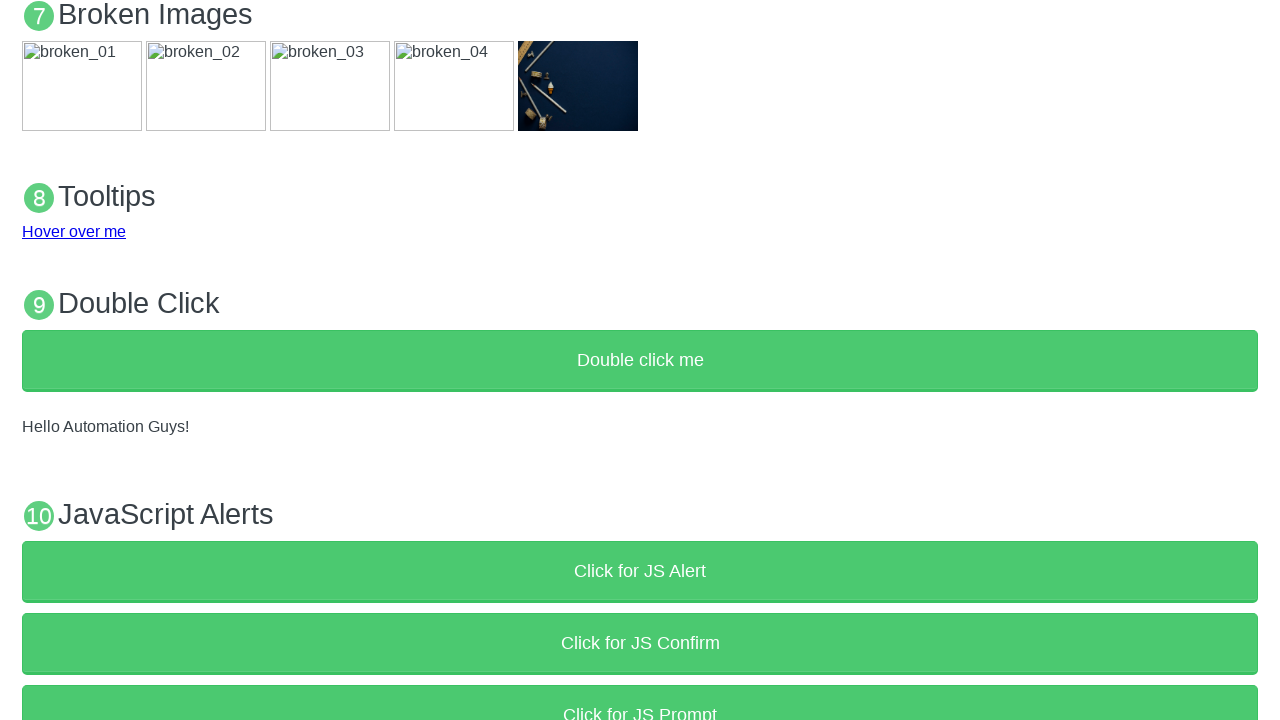

Located the result message element
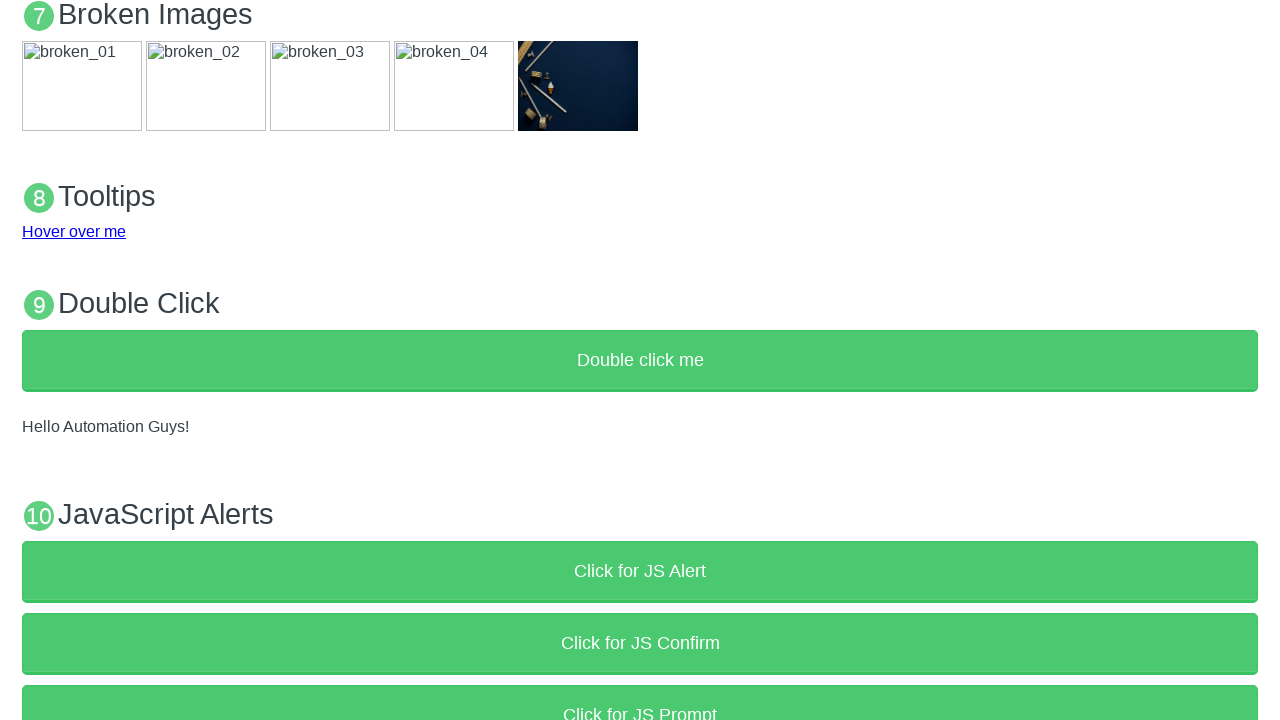

Verified that 'Hello Automation Guys!' message is visible
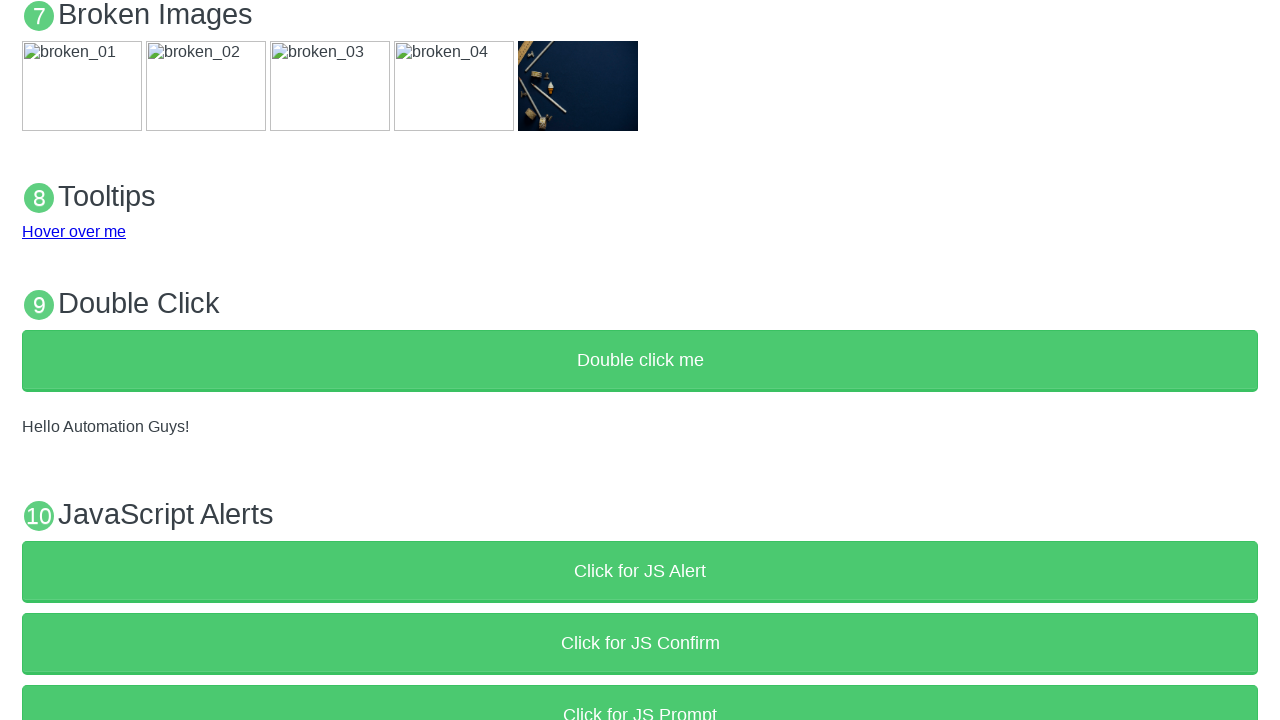

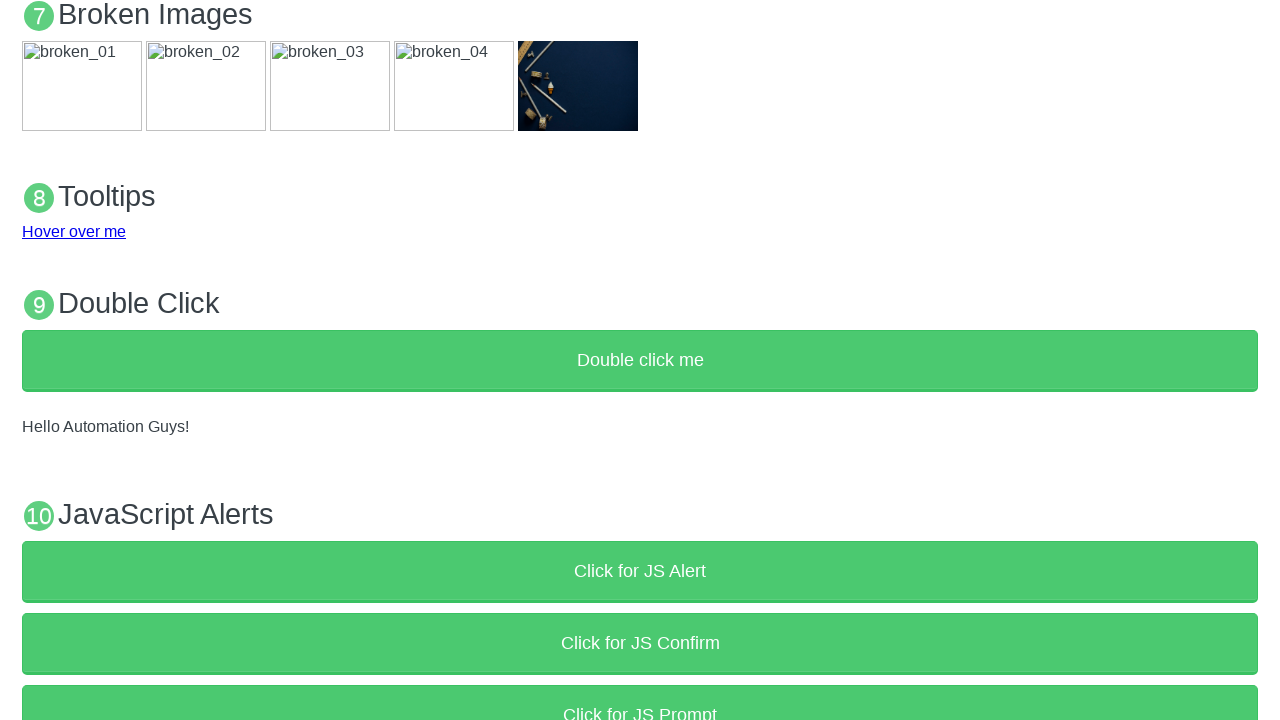